Tests iframe switching and file upload functionality on W3Schools' HTML5 file input tryit page by switching to the result iframe and interacting with the file input and submit button.

Starting URL: https://www.w3schools.com/tags/tryit.asp?filename=tryhtml5_input_type_file

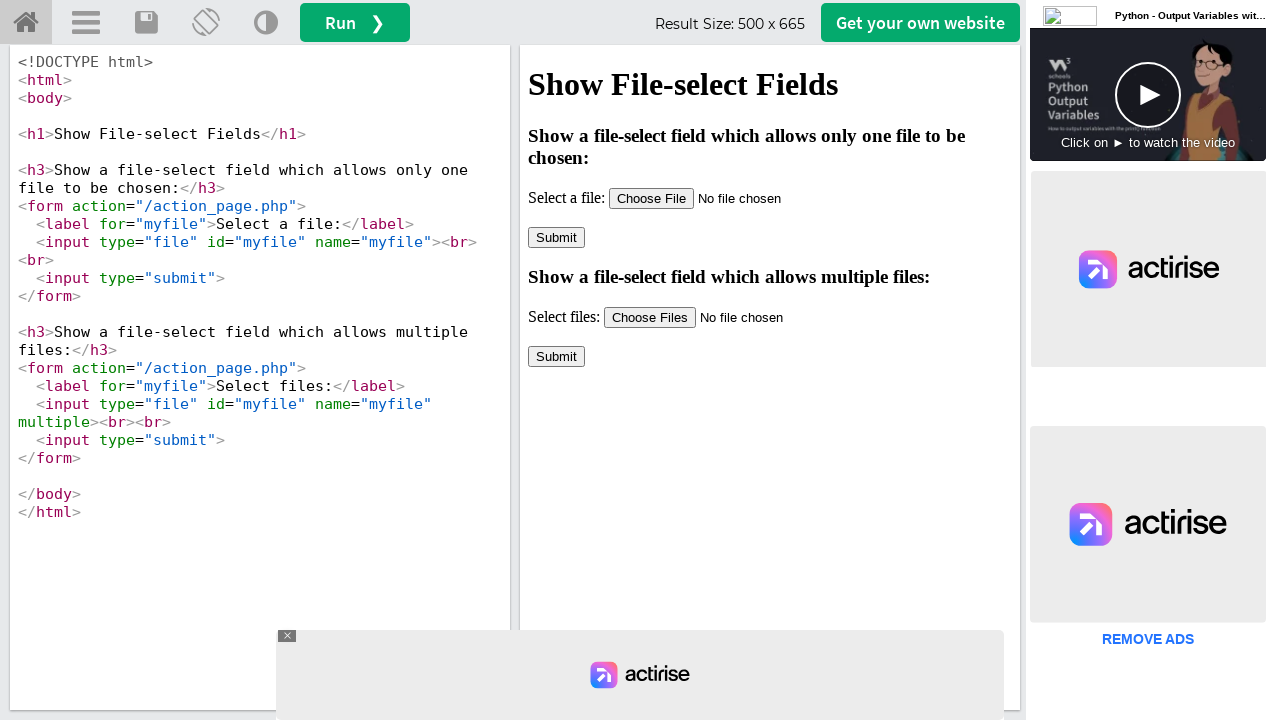

Located the result iframe (#iframeResult)
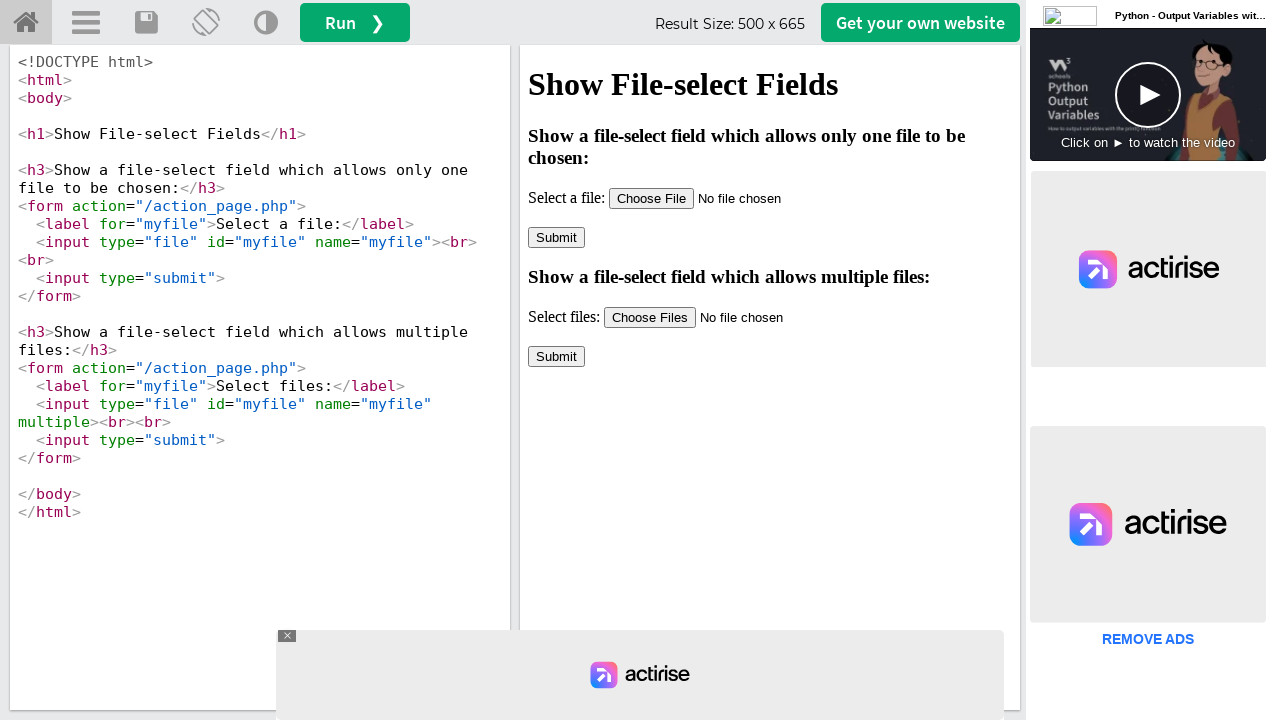

Created temporary test file for upload
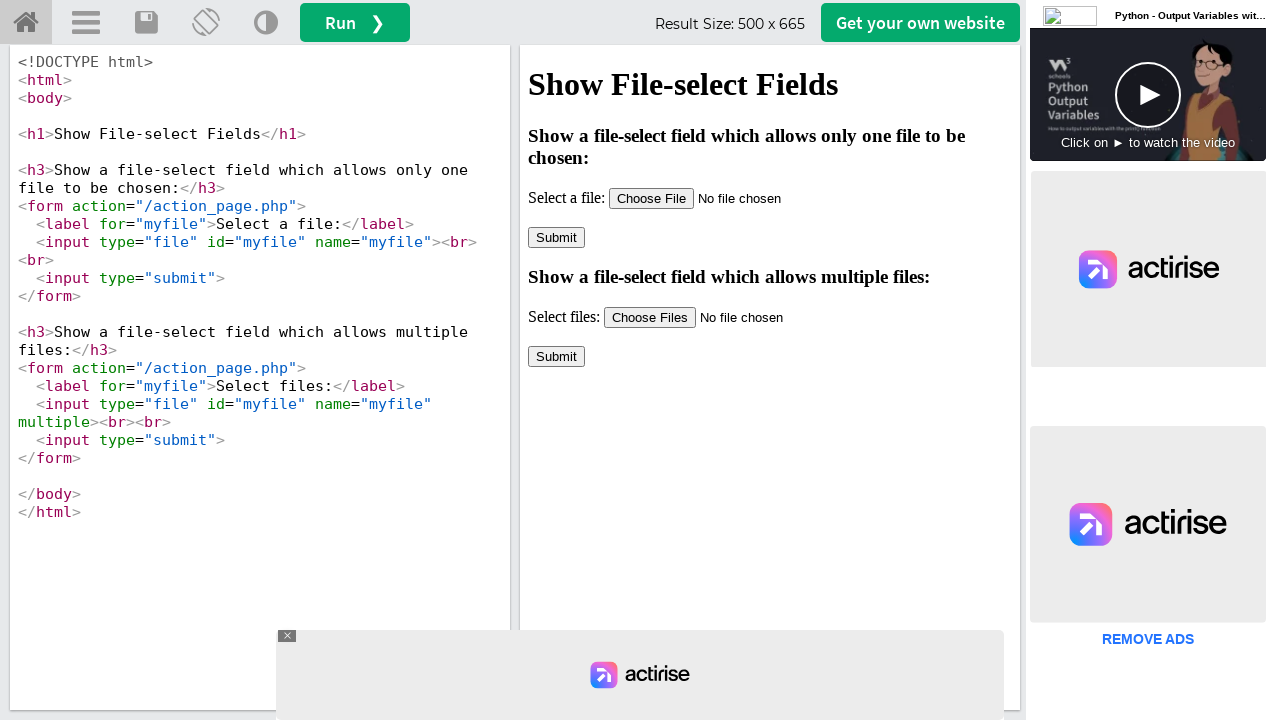

Uploaded test file to the file input in iframe
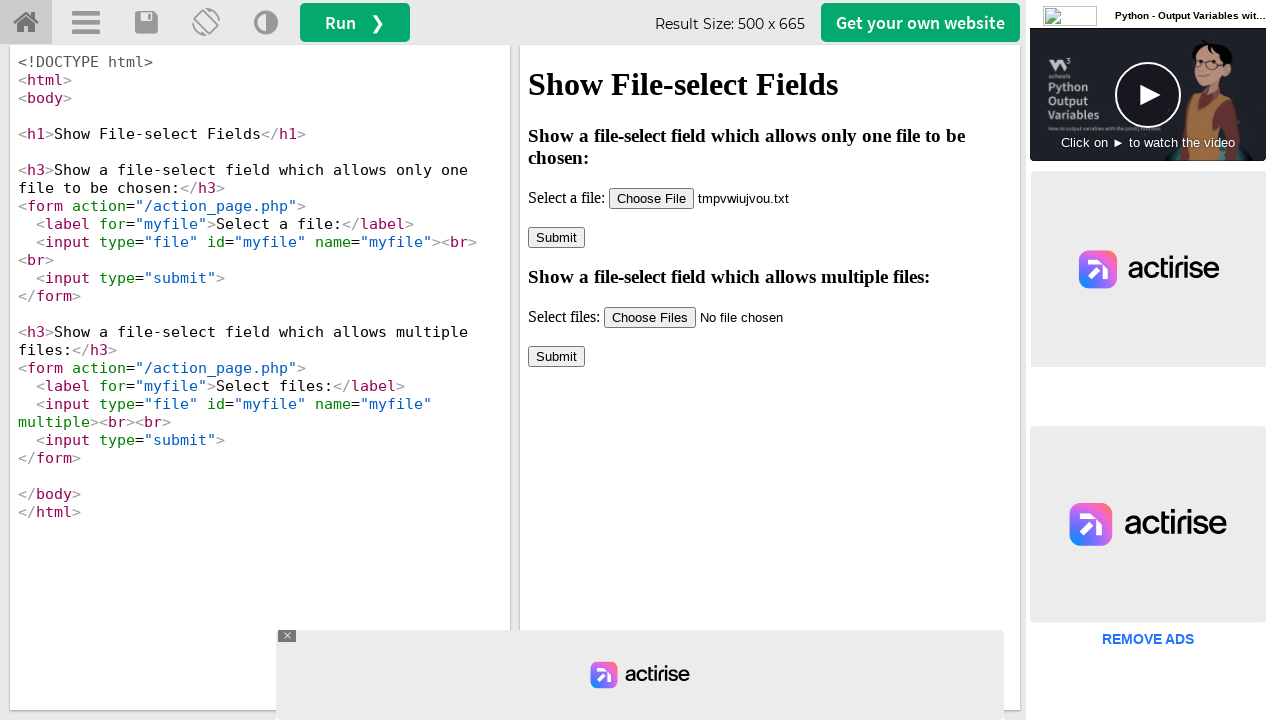

Clicked the submit button in iframe at (556, 237) on #iframeResult >> internal:control=enter-frame >> input[type='submit'] >> nth=0
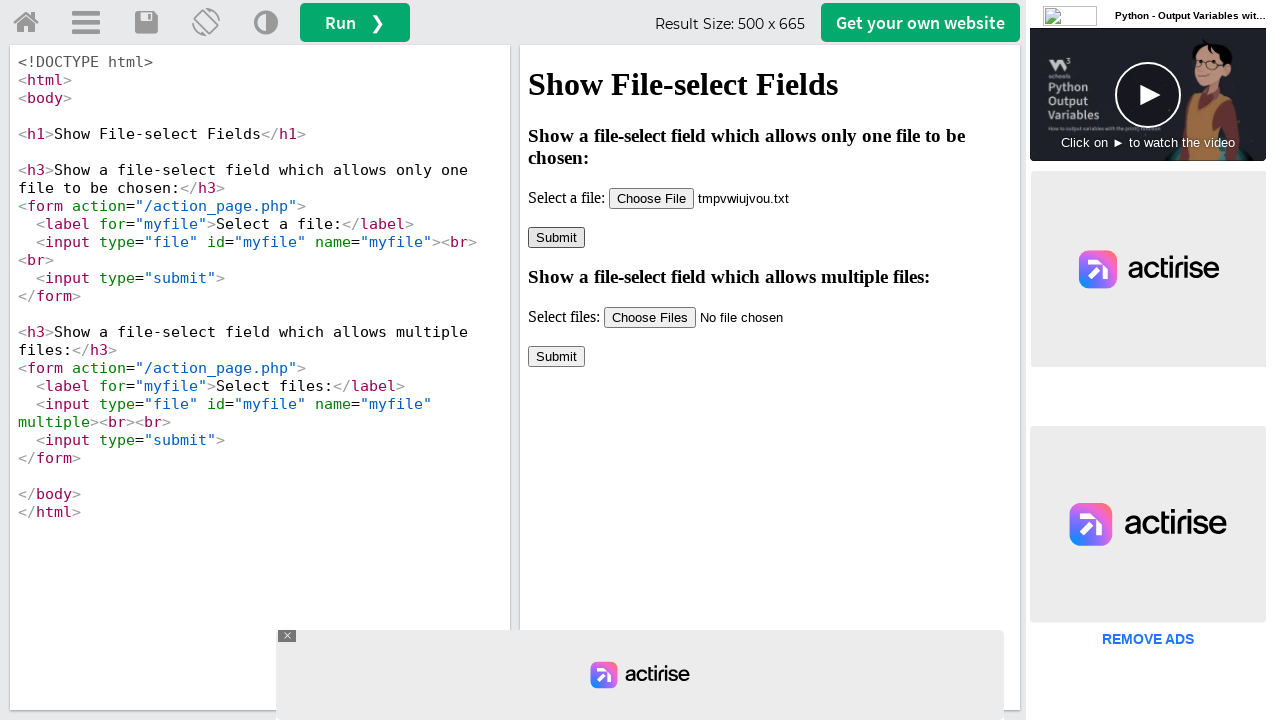

Cleaned up temporary test file
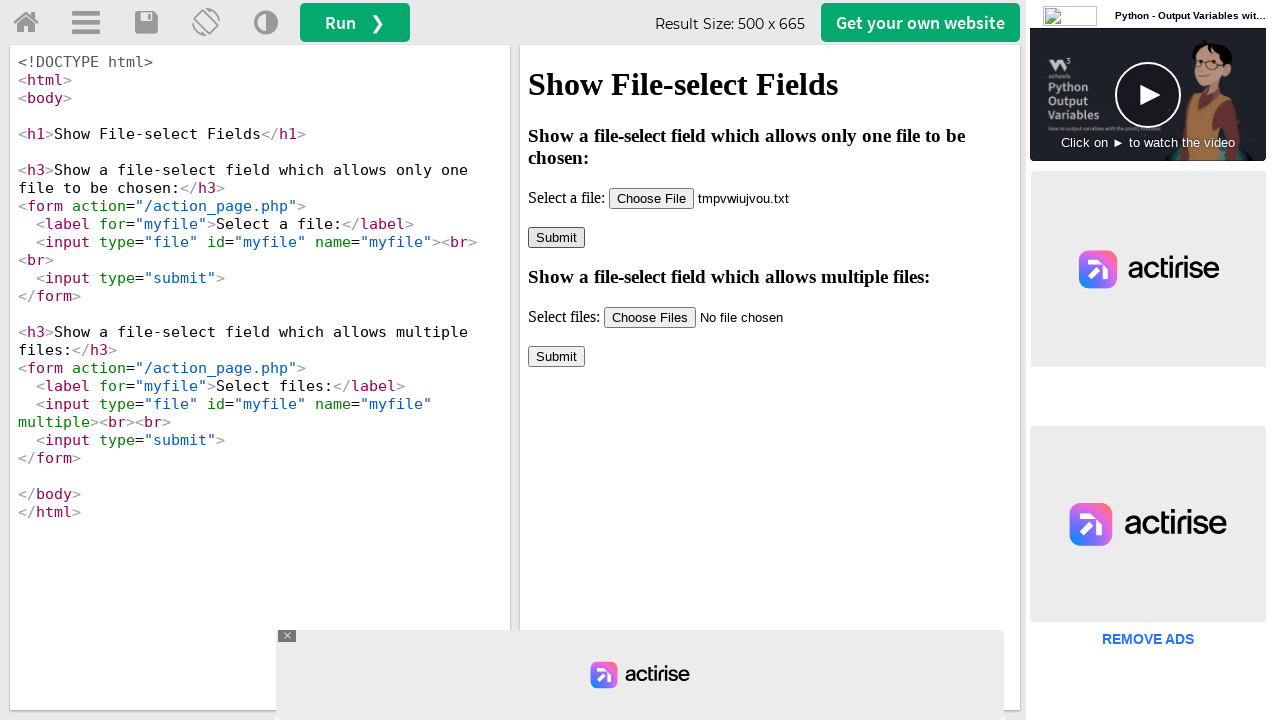

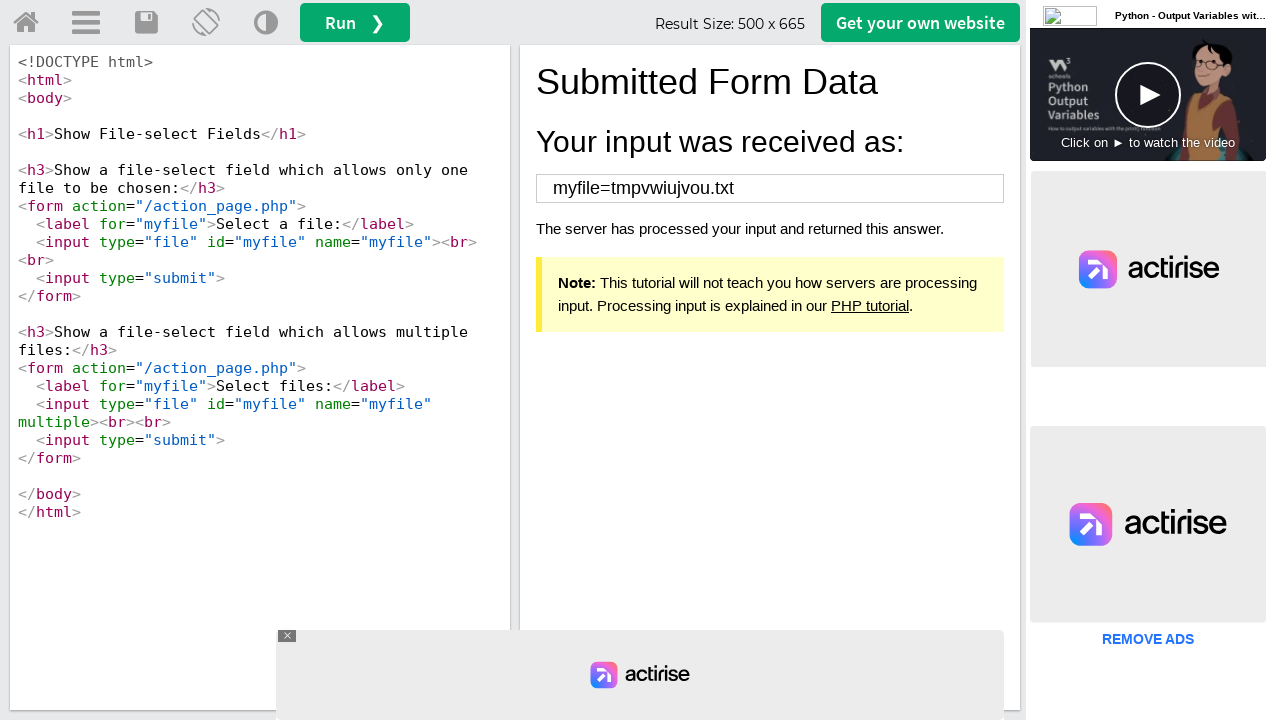